Tests double-click functionality on a button element at the DemoQA buttons page by performing a double-click action on the designated button.

Starting URL: https://demoqa.com/buttons

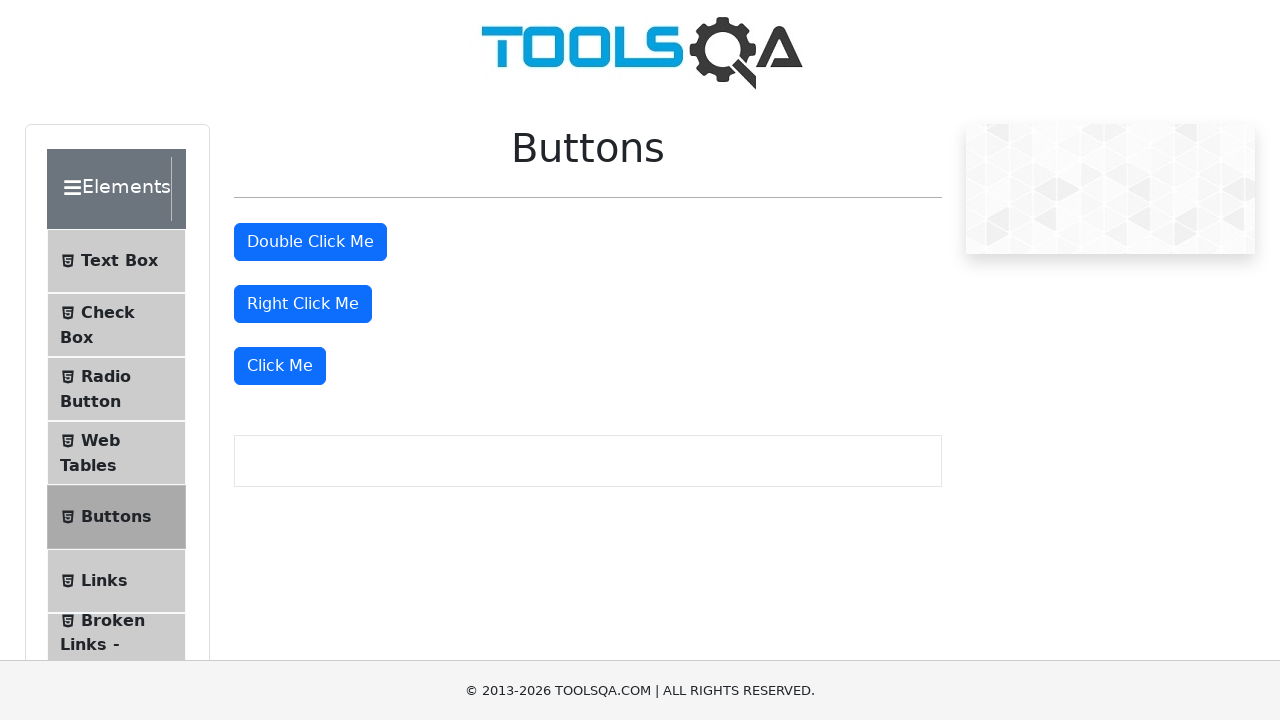

Double-clicked the double-click button element at (310, 242) on xpath=//button[contains(@id,'doubleClickBtn')]
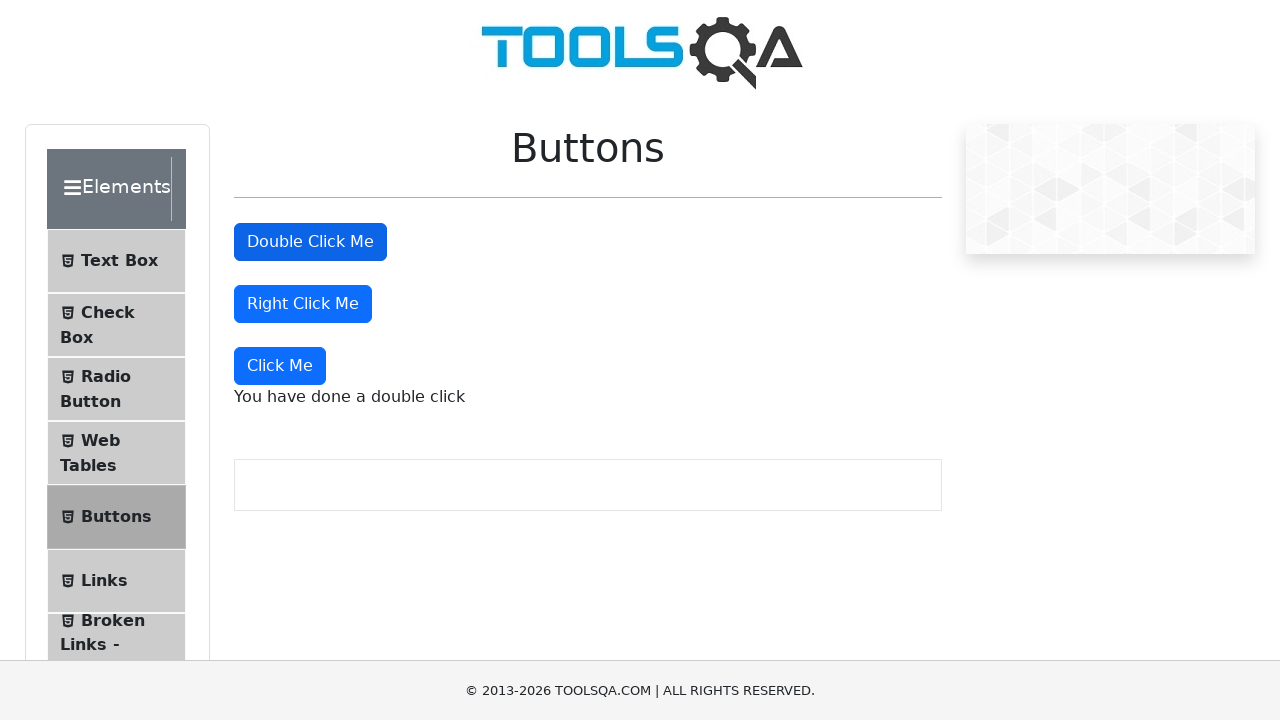

Double-click message appeared confirming successful double-click action
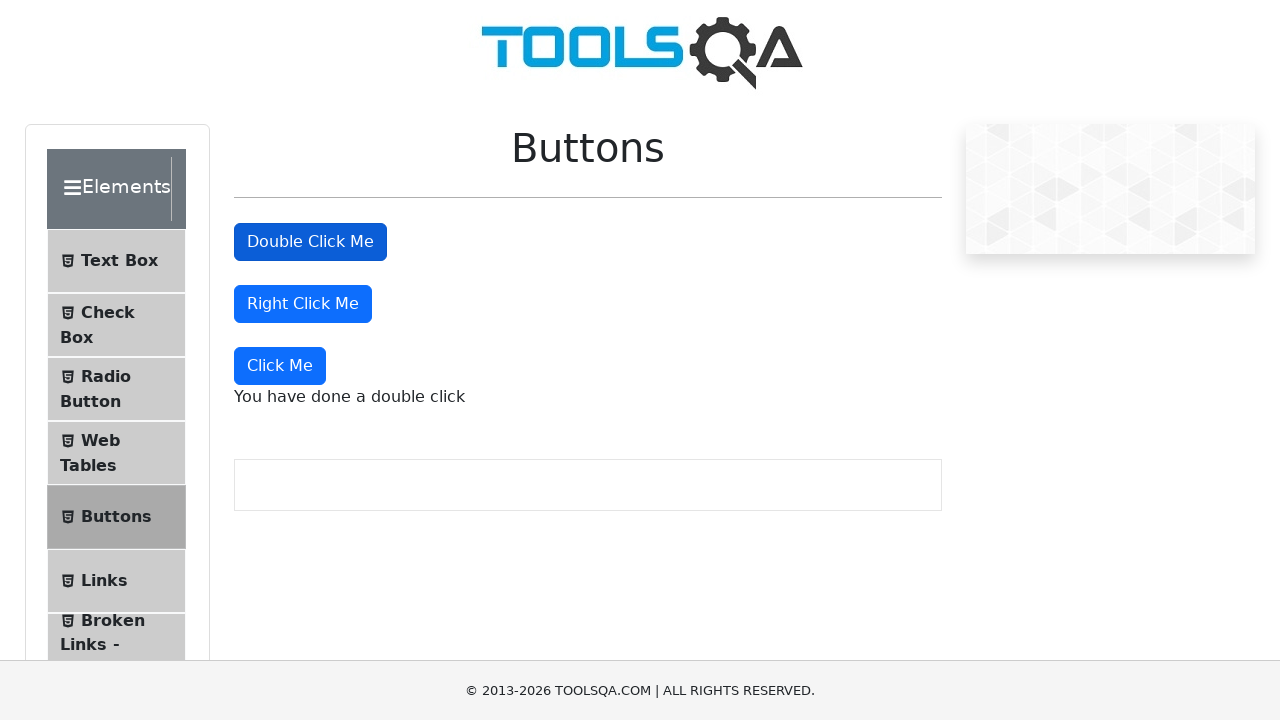

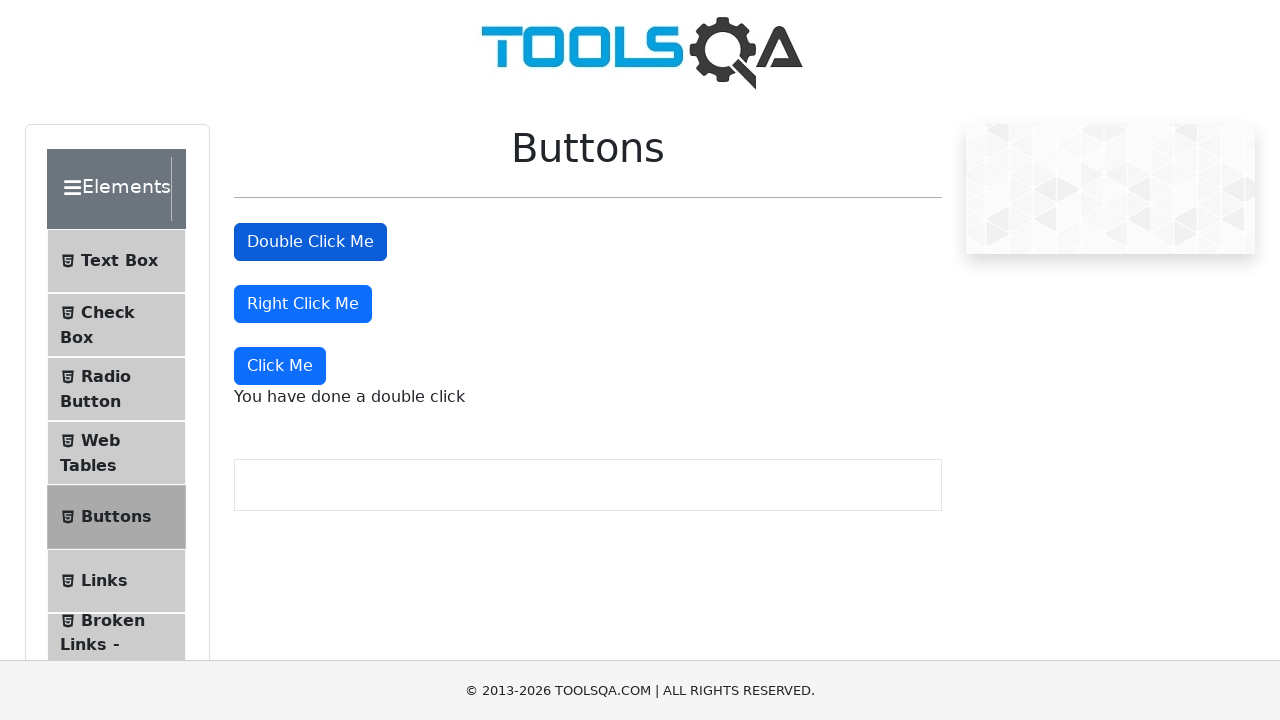